Tests unmarking todo items as complete by unchecking their checkboxes.

Starting URL: https://demo.playwright.dev/todomvc

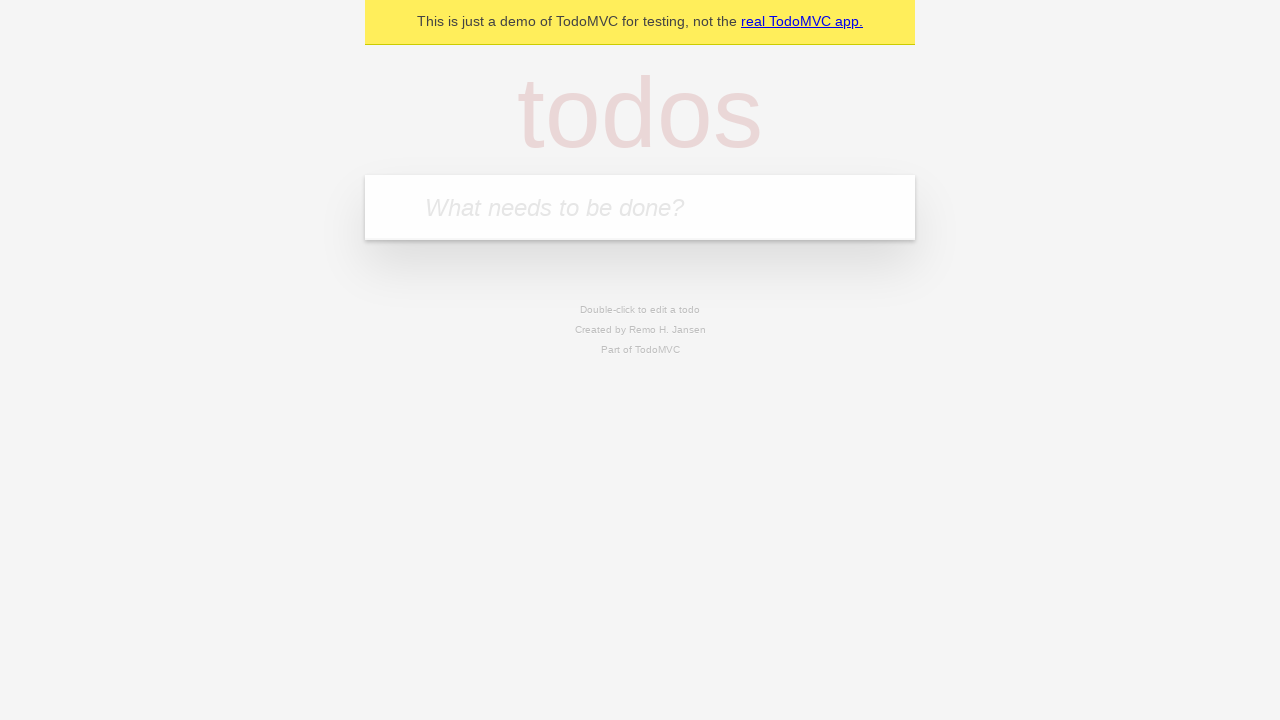

Filled todo input with 'buy some cheese' on internal:attr=[placeholder="What needs to be done?"i]
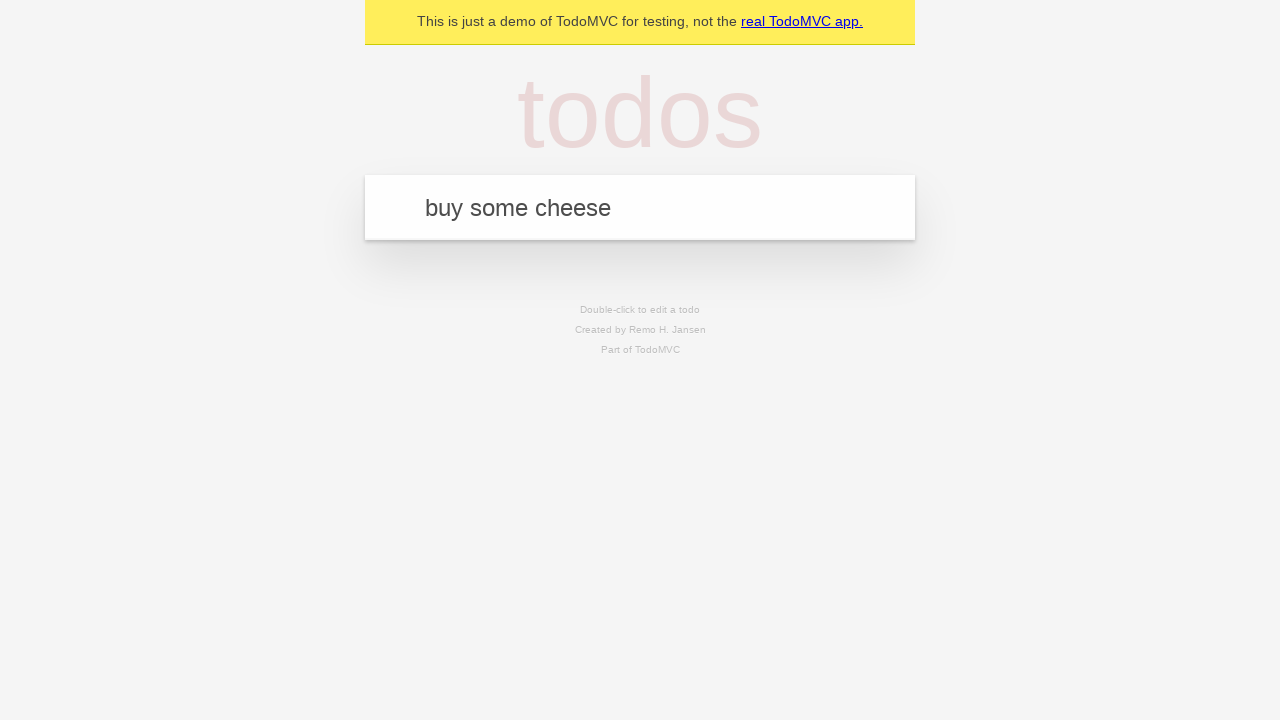

Pressed Enter to add first todo item on internal:attr=[placeholder="What needs to be done?"i]
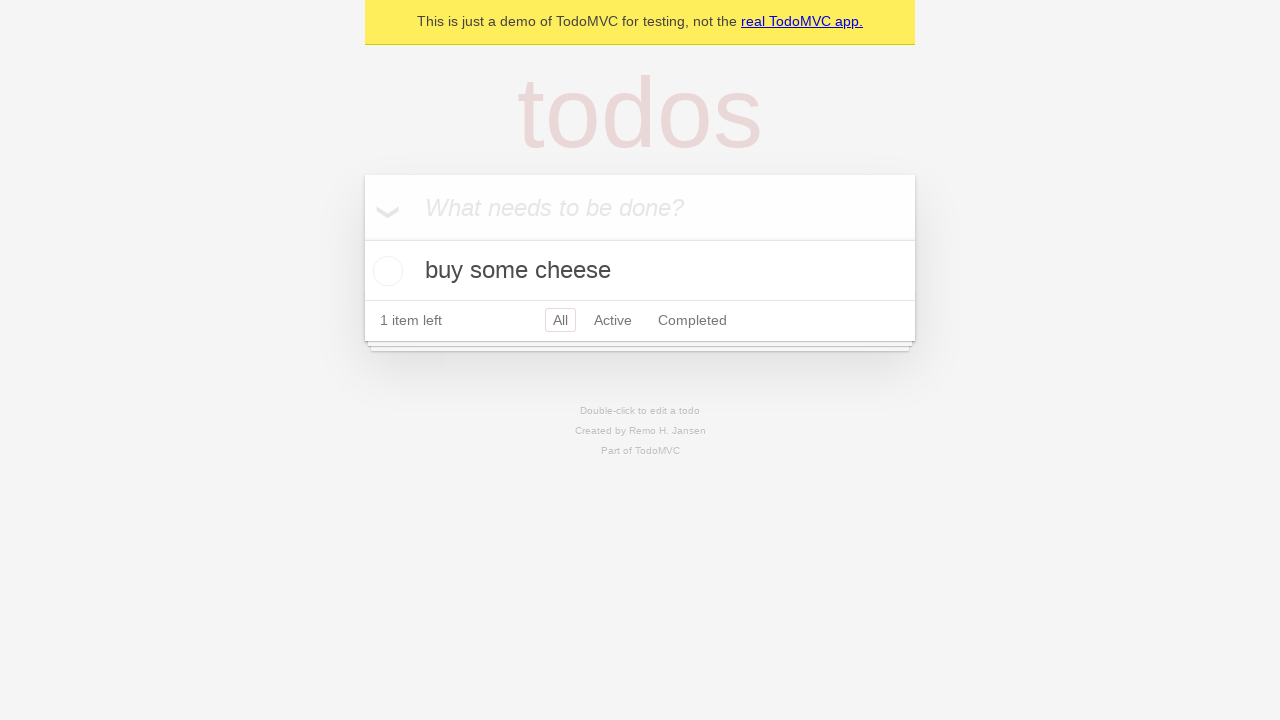

Filled todo input with 'feed the cat' on internal:attr=[placeholder="What needs to be done?"i]
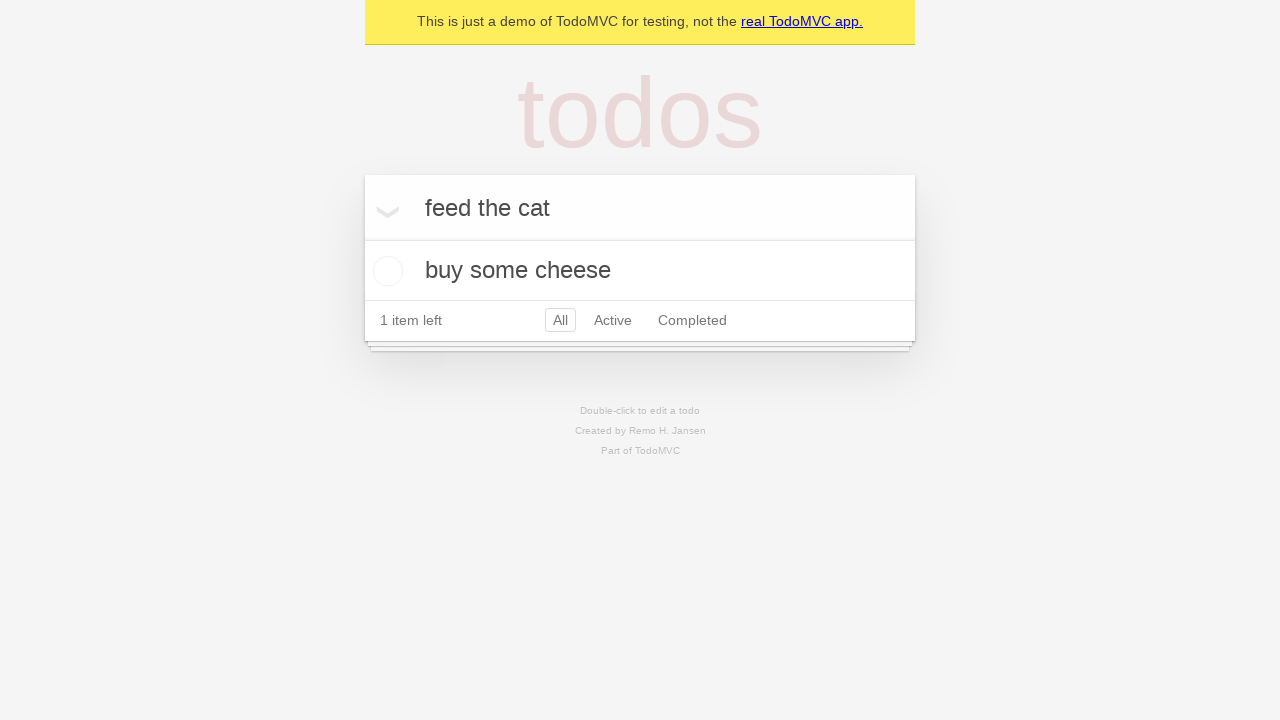

Pressed Enter to add second todo item on internal:attr=[placeholder="What needs to be done?"i]
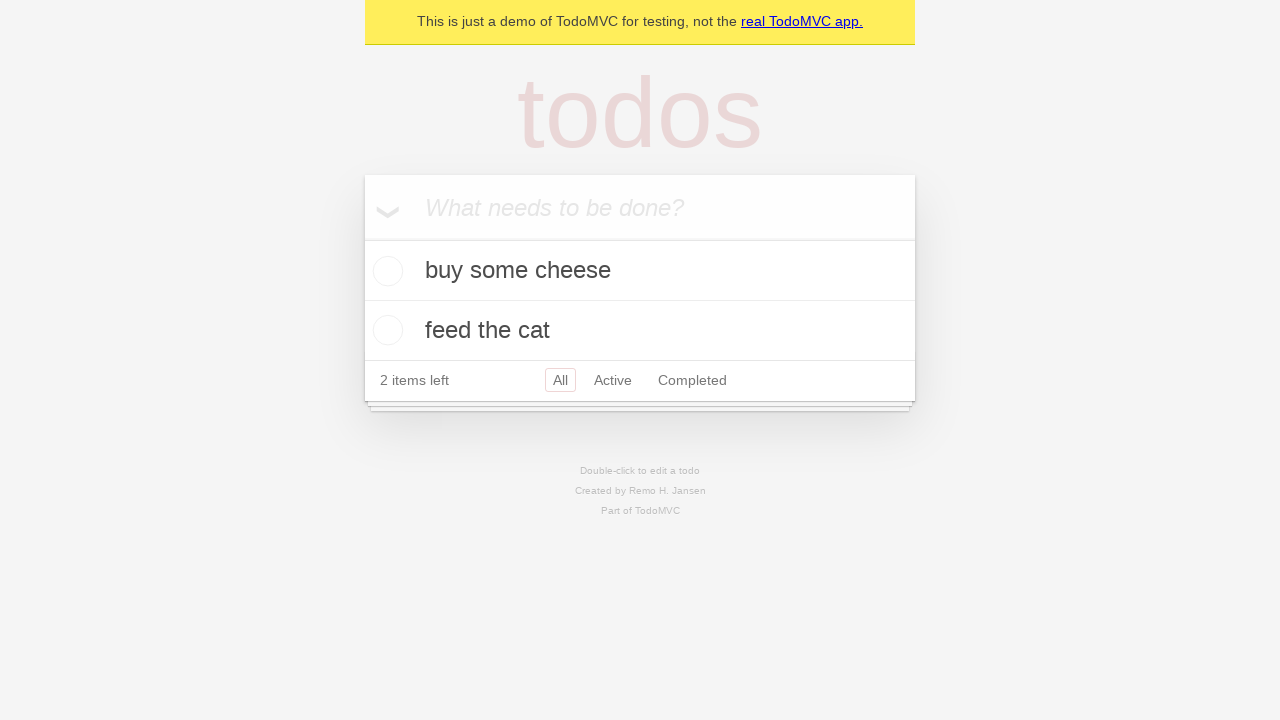

Checked checkbox for first todo item to mark it as complete at (385, 271) on internal:testid=[data-testid="todo-item"s] >> nth=0 >> internal:role=checkbox
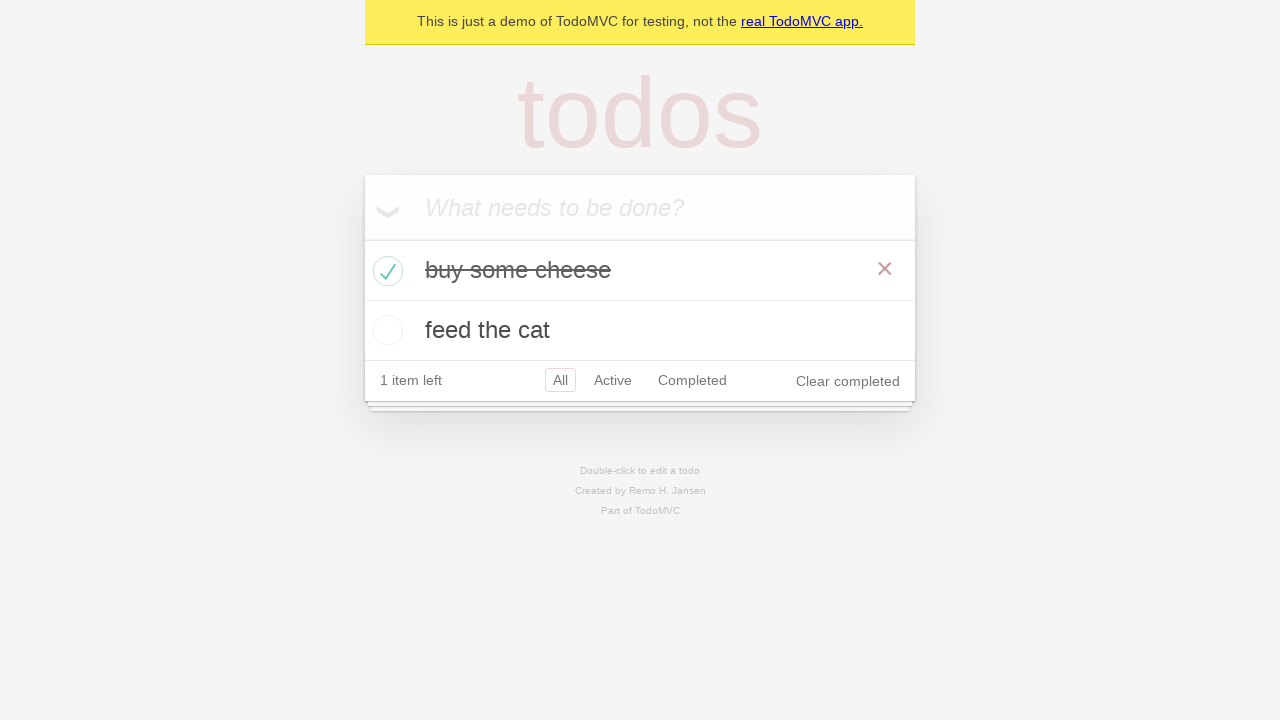

Unchecked checkbox for first todo item to mark it as incomplete at (385, 271) on internal:testid=[data-testid="todo-item"s] >> nth=0 >> internal:role=checkbox
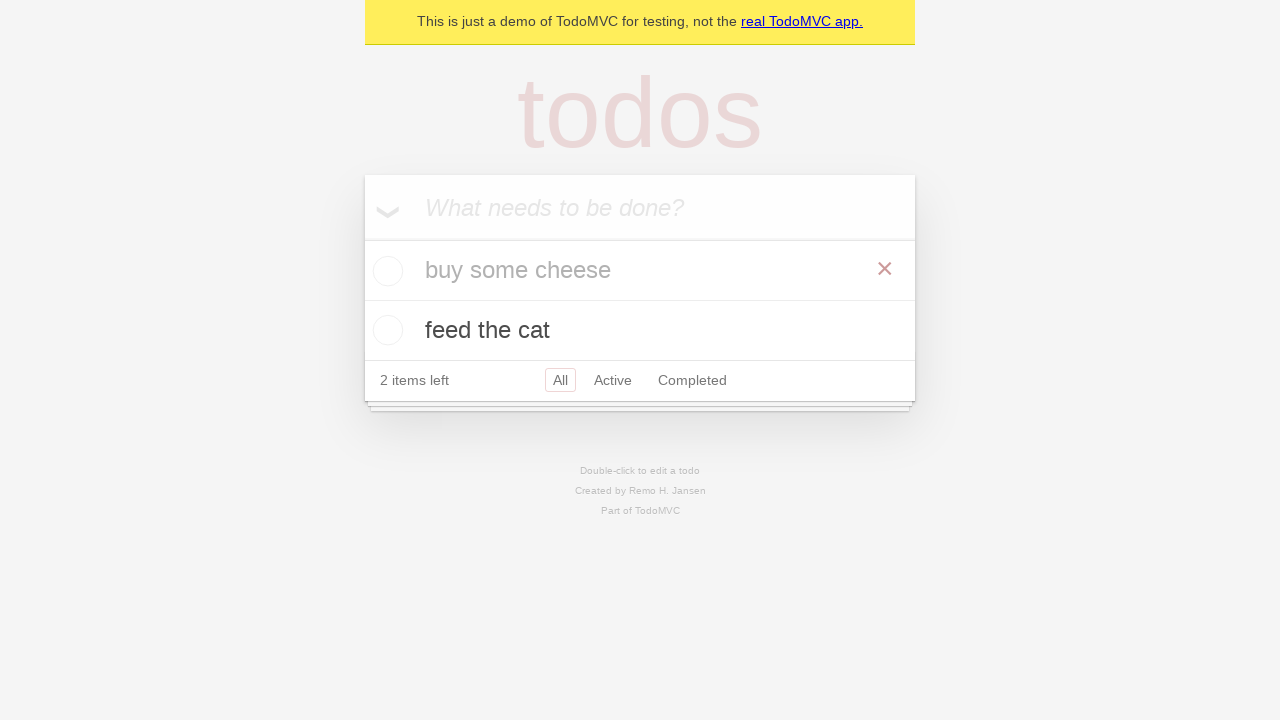

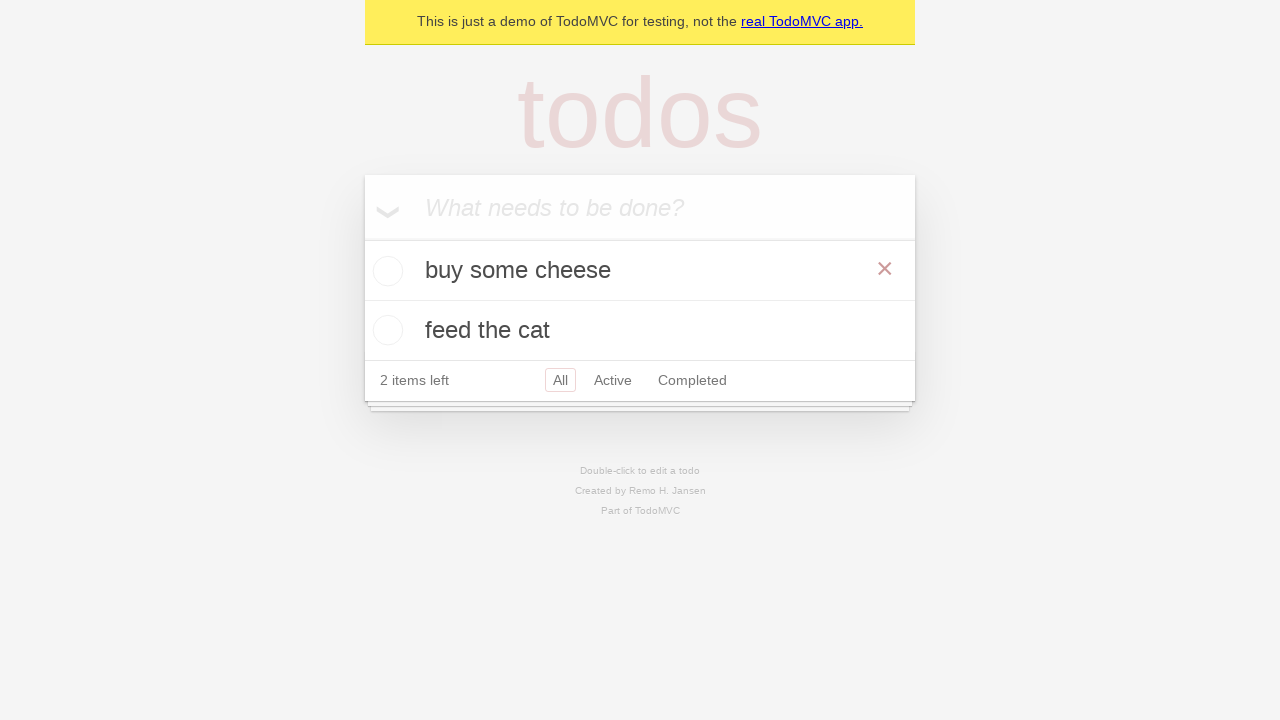